Navigates to the HDFC Bank website homepage and waits for the page to load.

Starting URL: https://hdfcbank.com

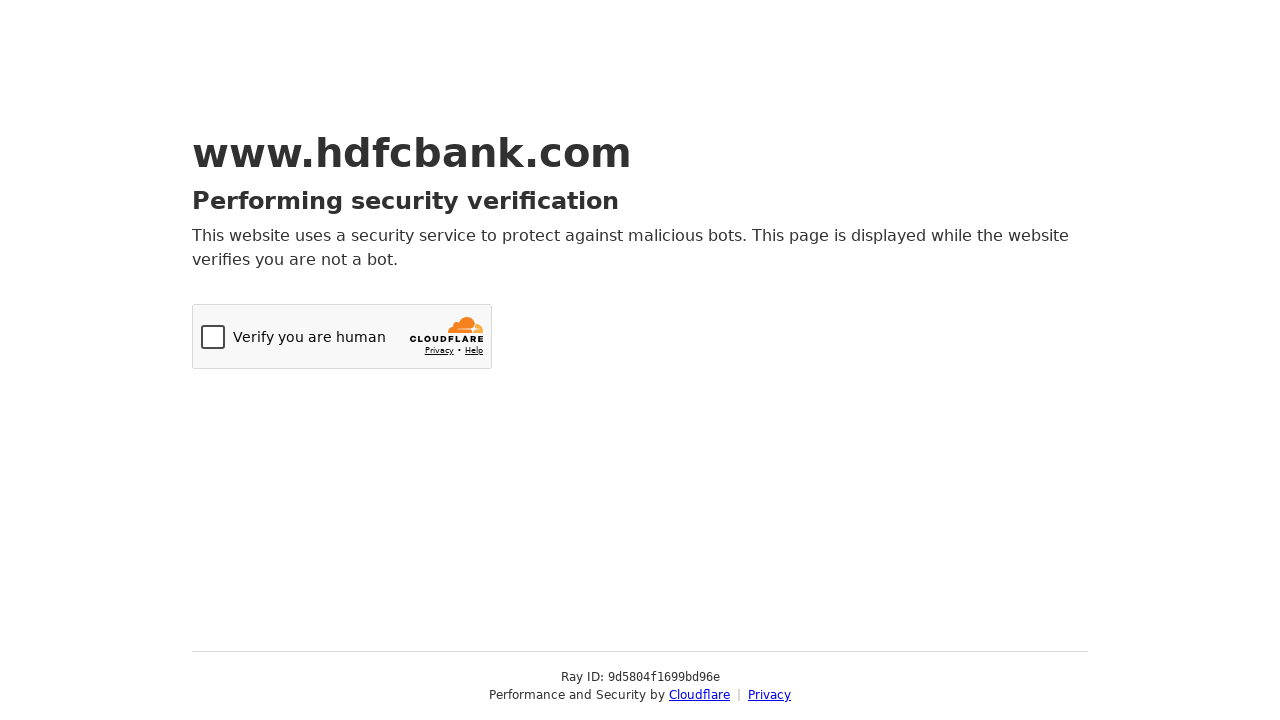

Navigated to HDFC Bank website homepage (https://hdfcbank.com)
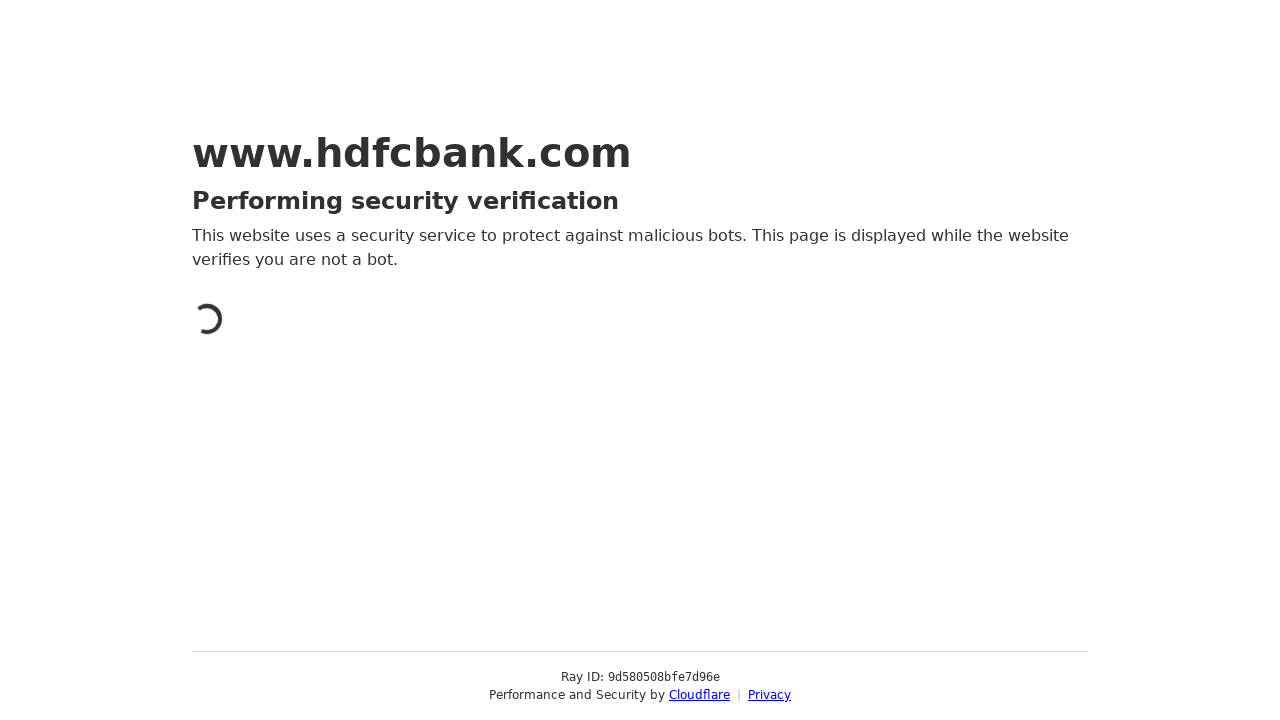

Page fully loaded - network idle state reached
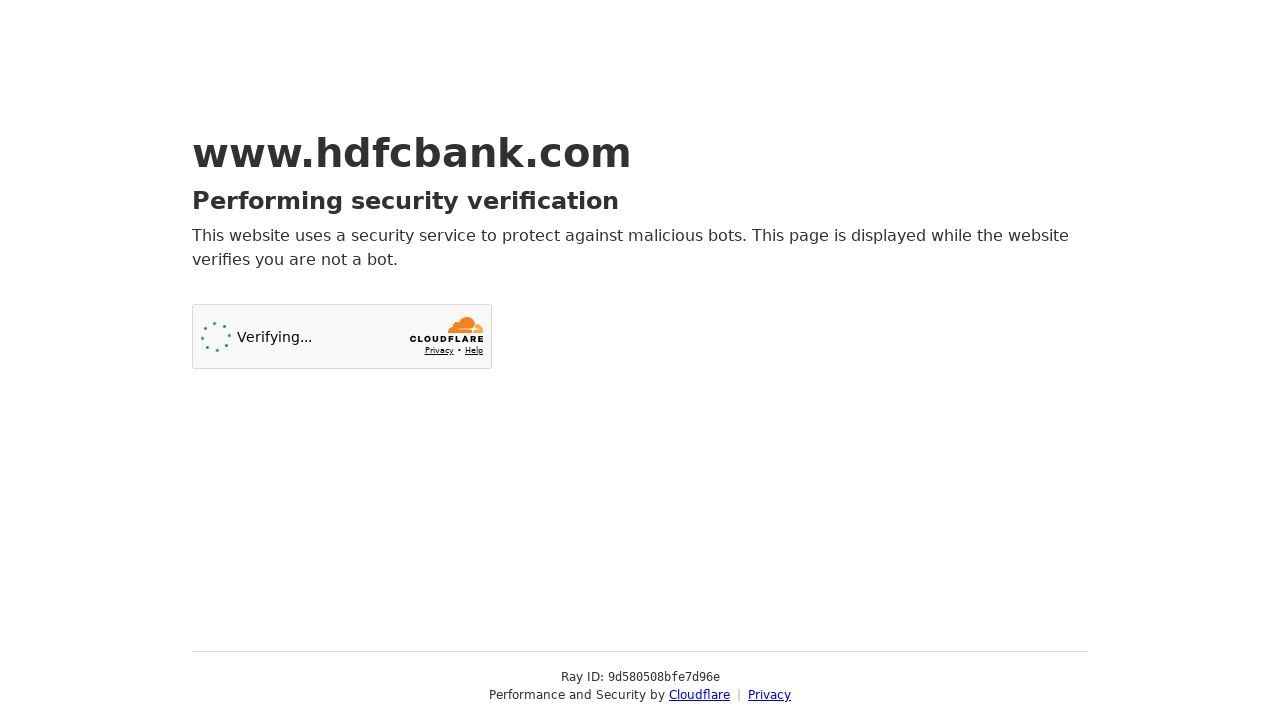

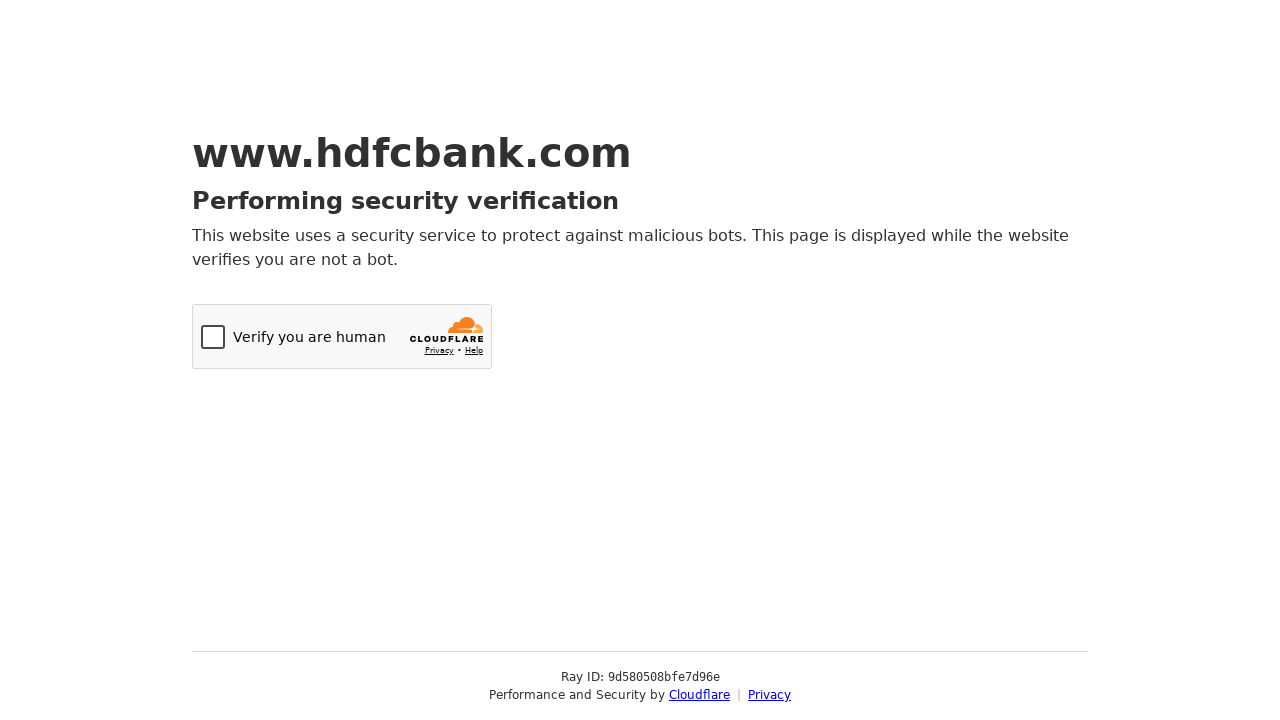